Tests login form validation by clicking login without entering any credentials and verifying that an error message appears

Starting URL: https://sakshingp.github.io/assignment/login.html

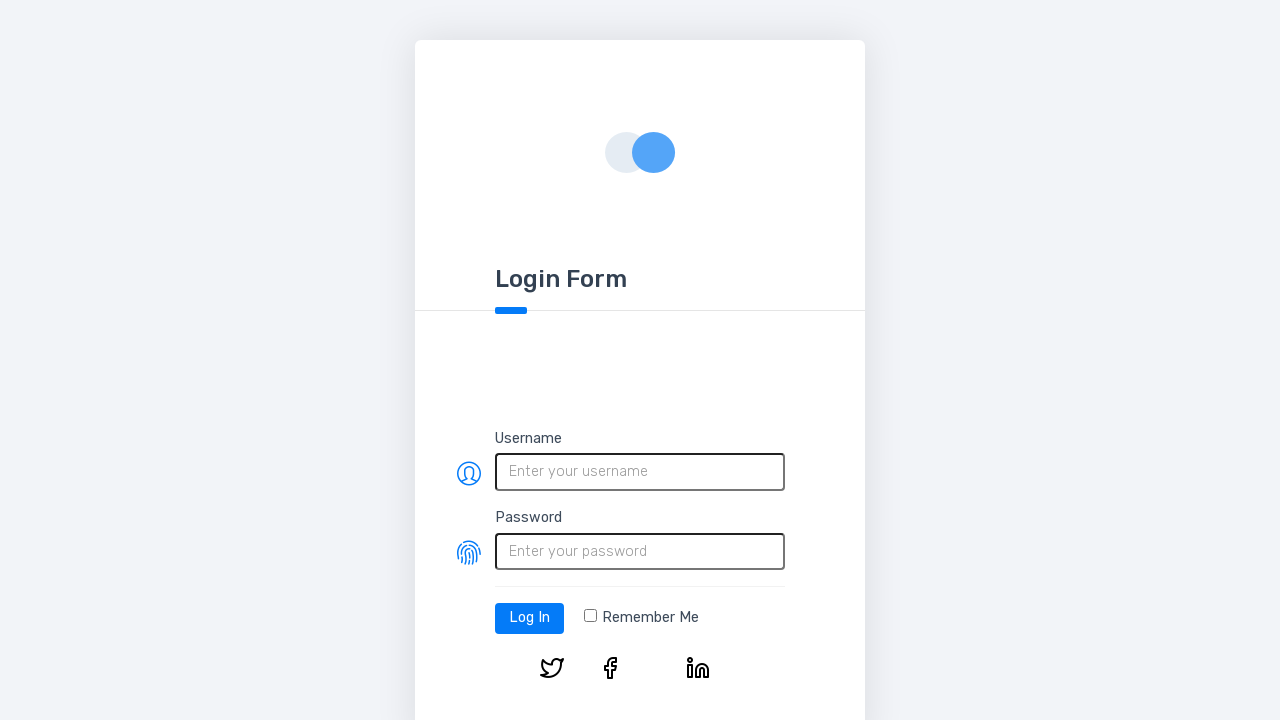

Clicked login button without entering credentials at (530, 618) on #log-in
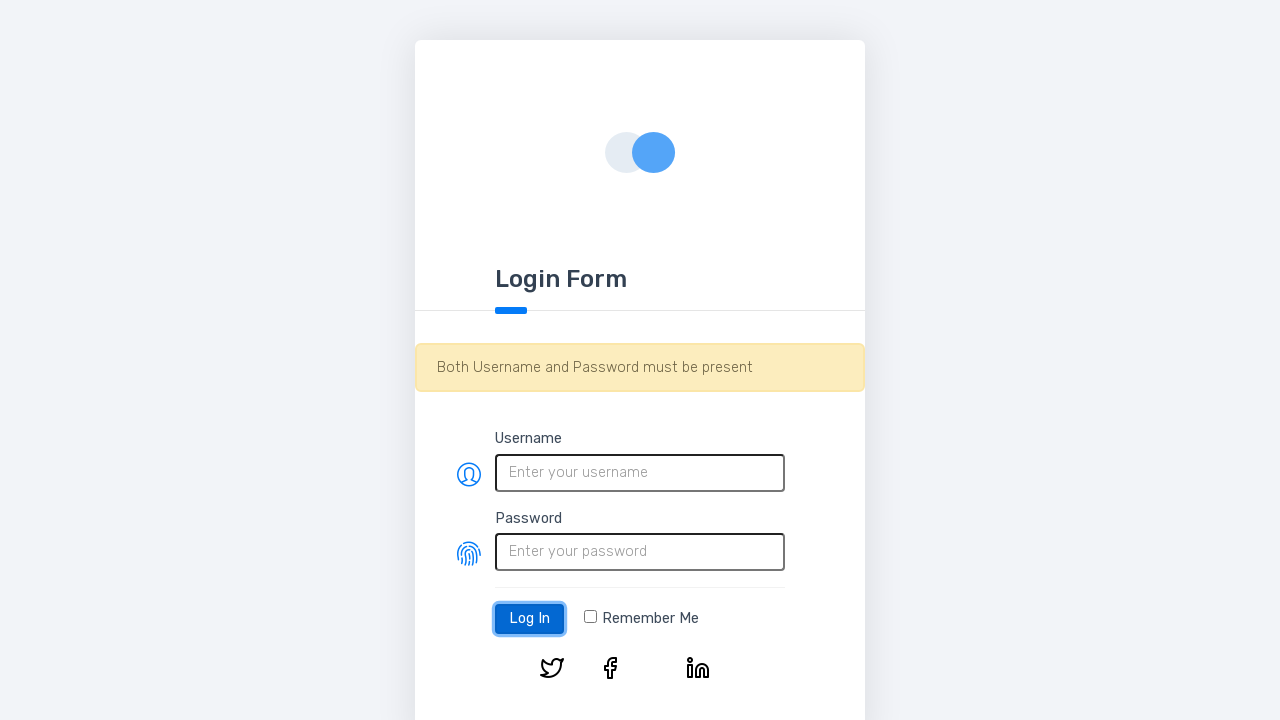

Error message appeared on login form
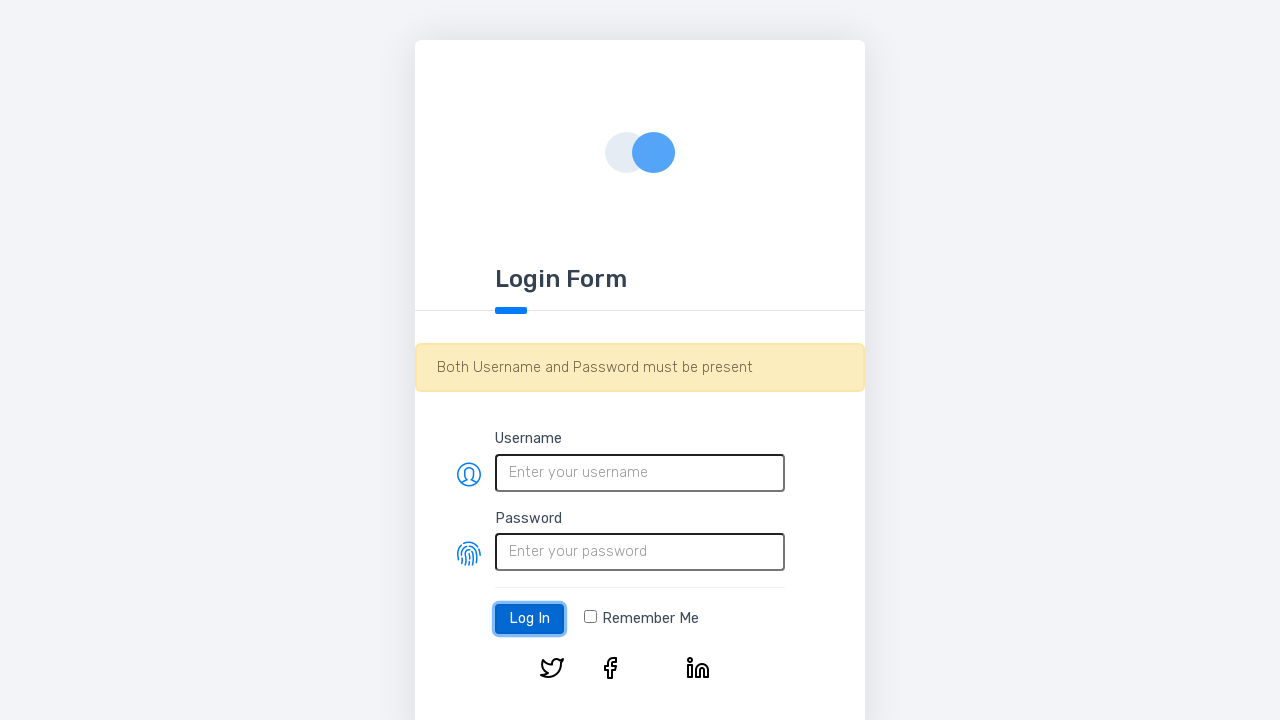

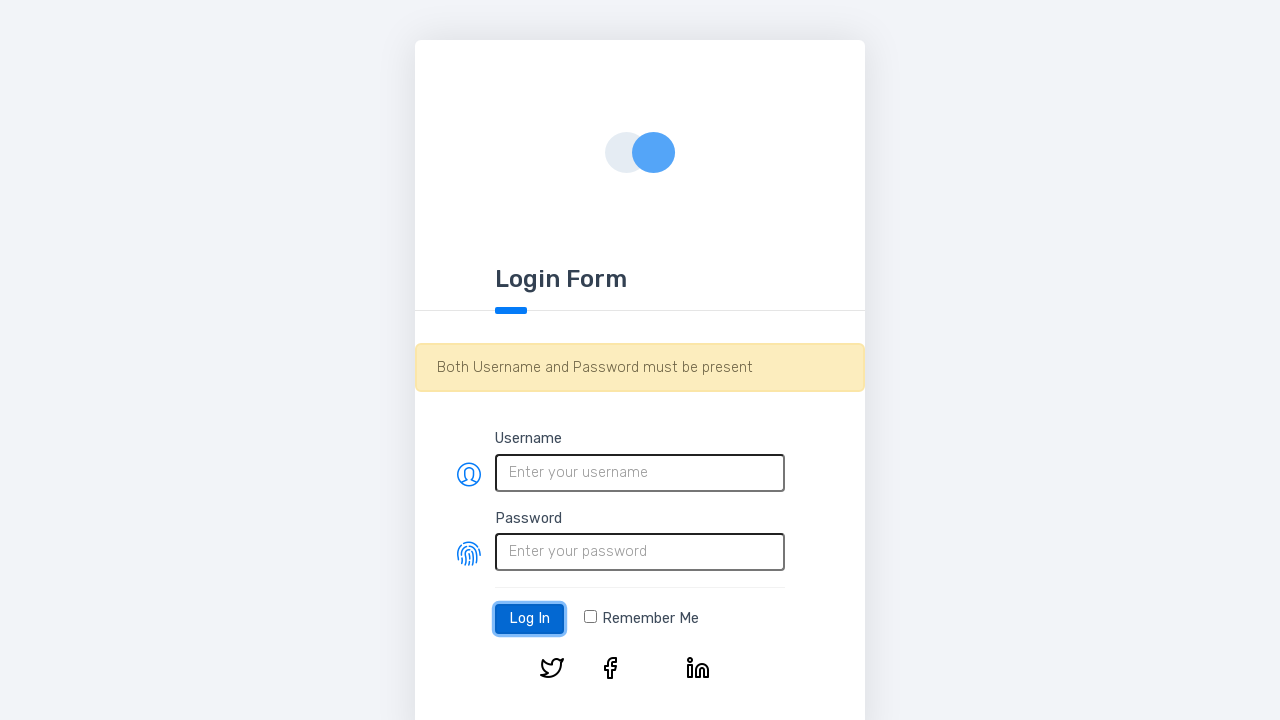